Navigates to the Rahul Shetty Academy Automation Practice page and waits for it to load

Starting URL: https://rahulshettyacademy.com/AutomationPractice/

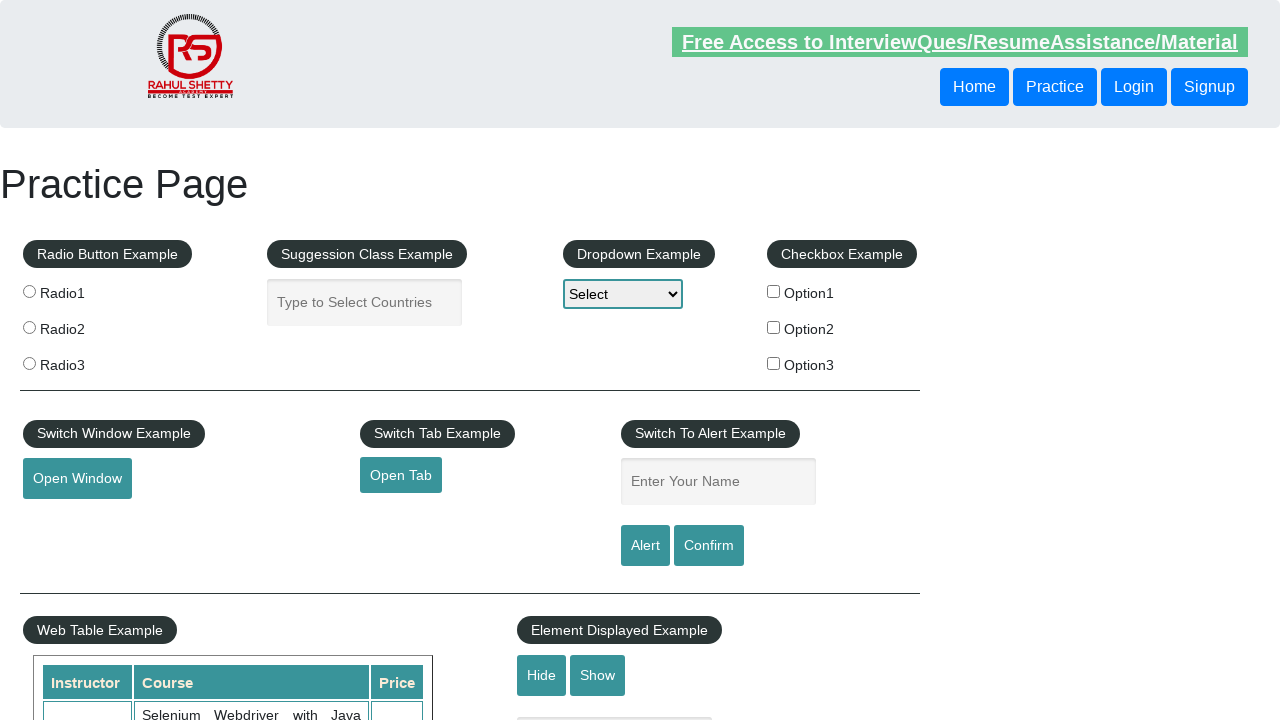

Navigated to Rahul Shetty Academy Automation Practice page and waited for DOM content to load
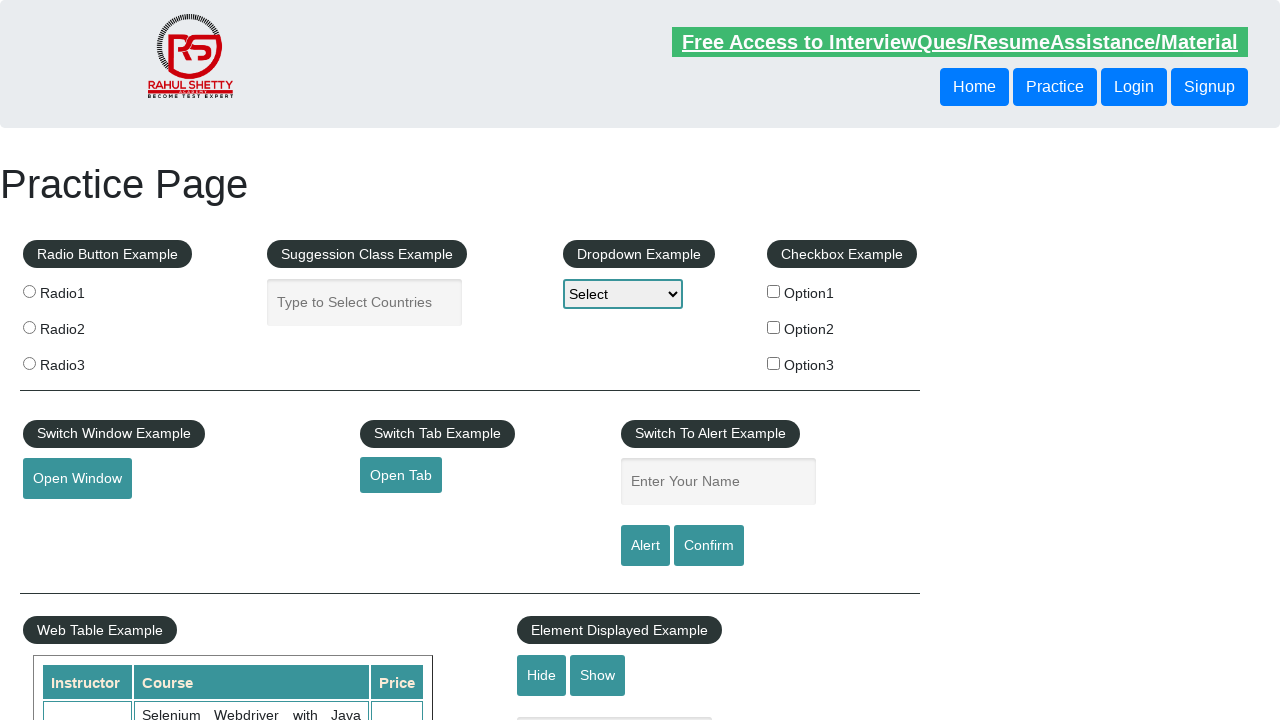

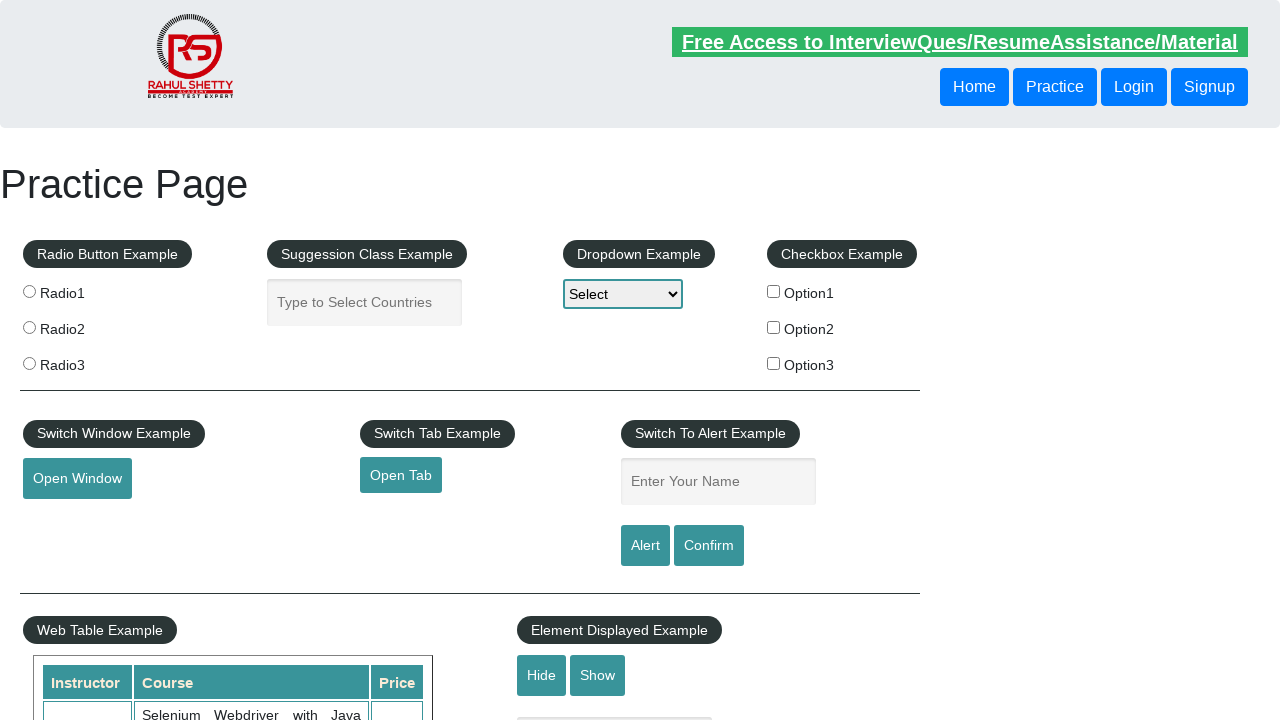